Tests frame handling functionality by switching between different frames, clicking buttons within frames, and interacting with elements in nested frames

Starting URL: https://www.leafground.com/frame.xhtml

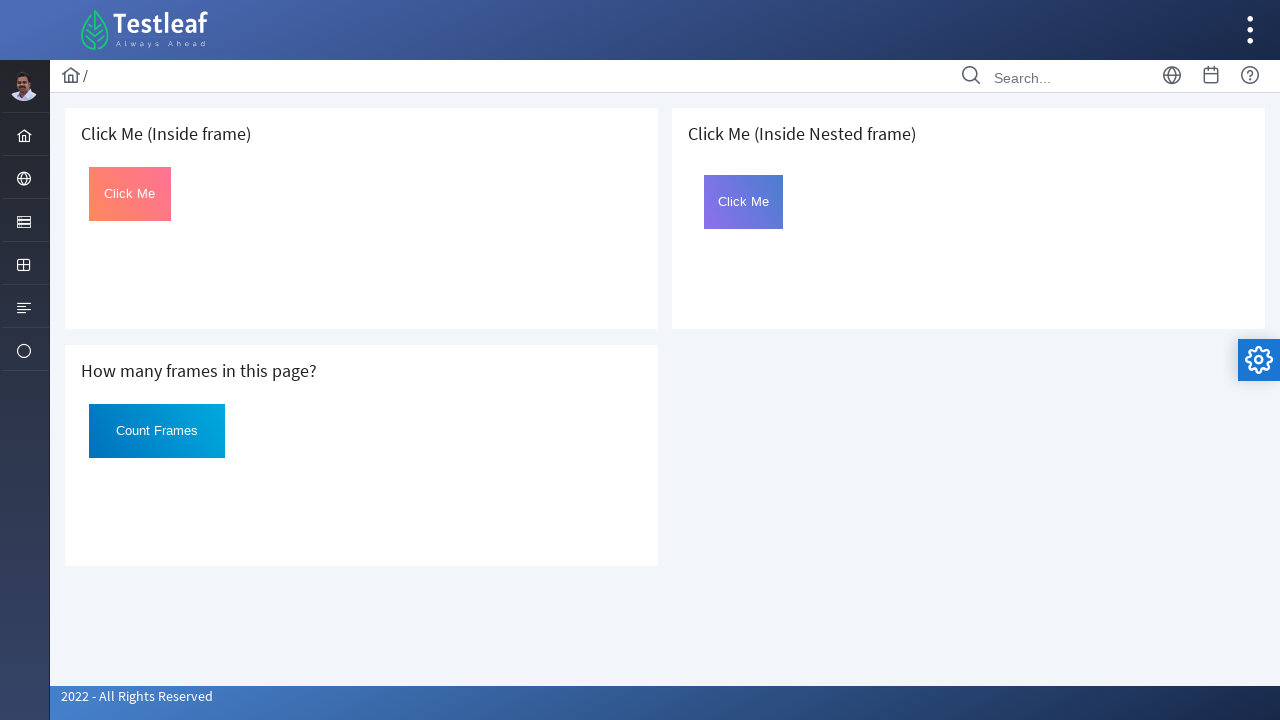

Switched to first iframe and clicked button with id 'Click' at (130, 194) on iframe >> nth=0 >> internal:control=enter-frame >> #Click
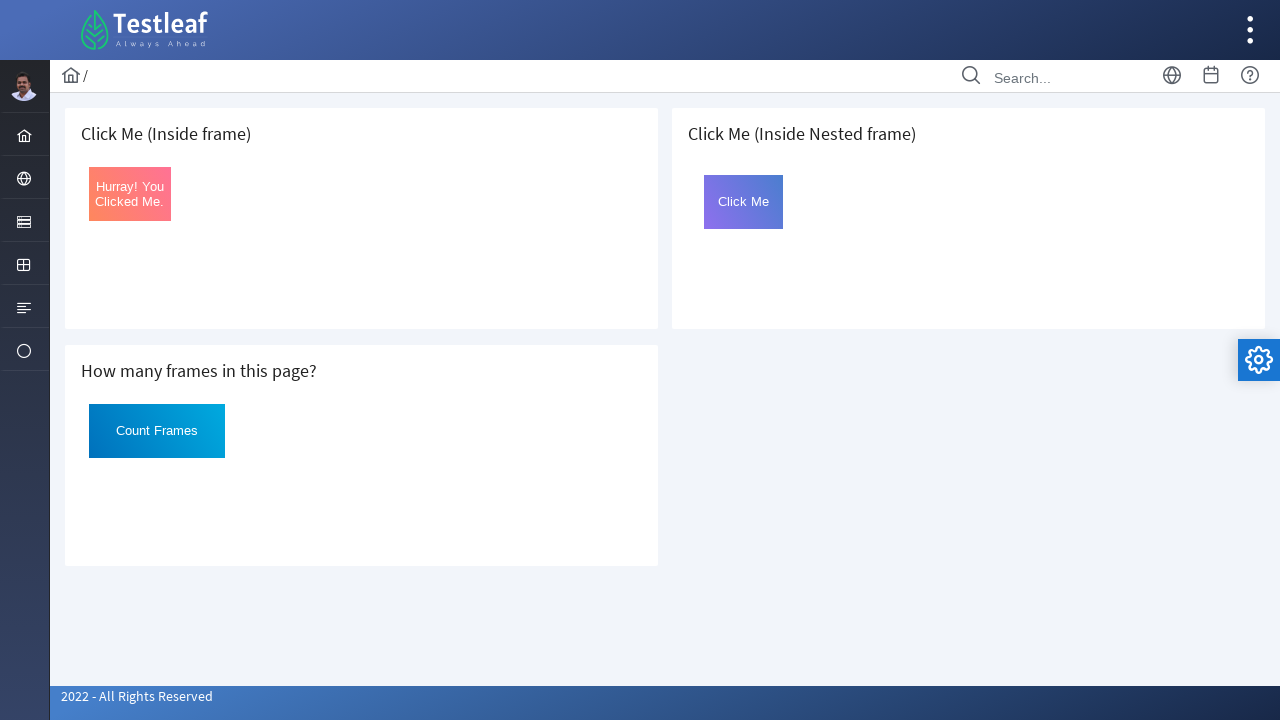

Filled search field on main page with 'TestLeaf' on //input[@placeholder='Search...']
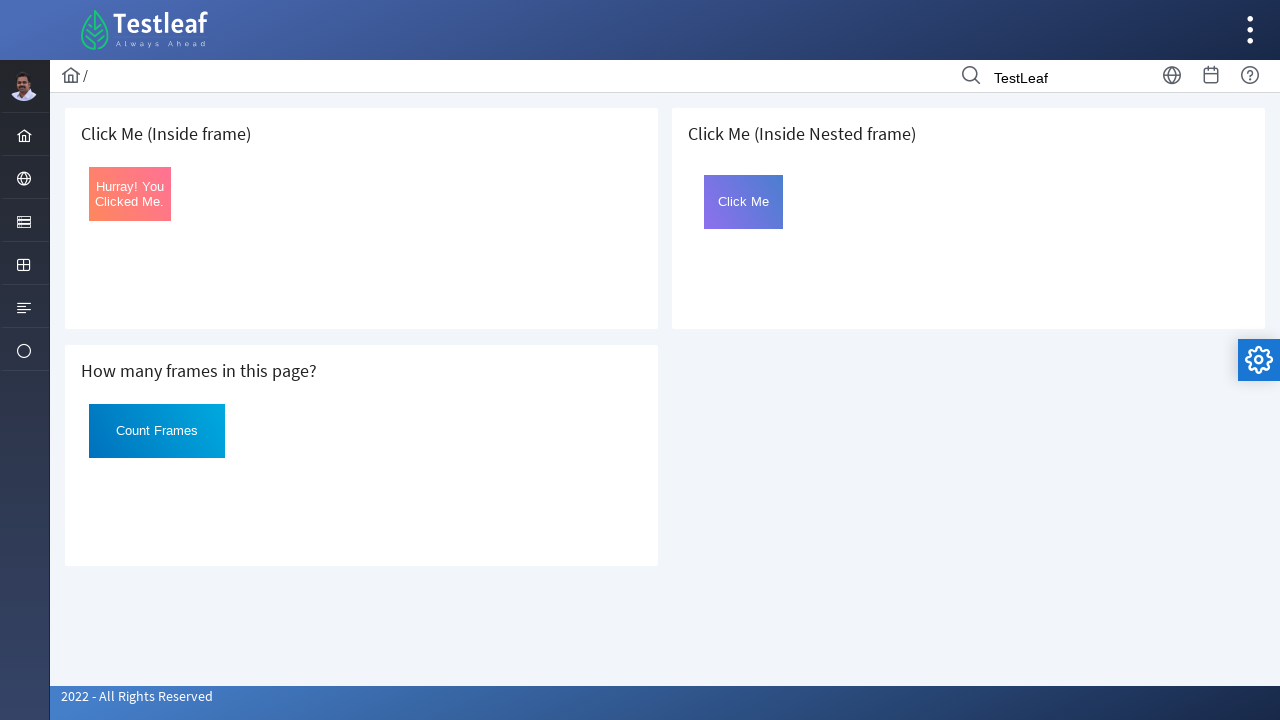

Located outer frame containing nested frames
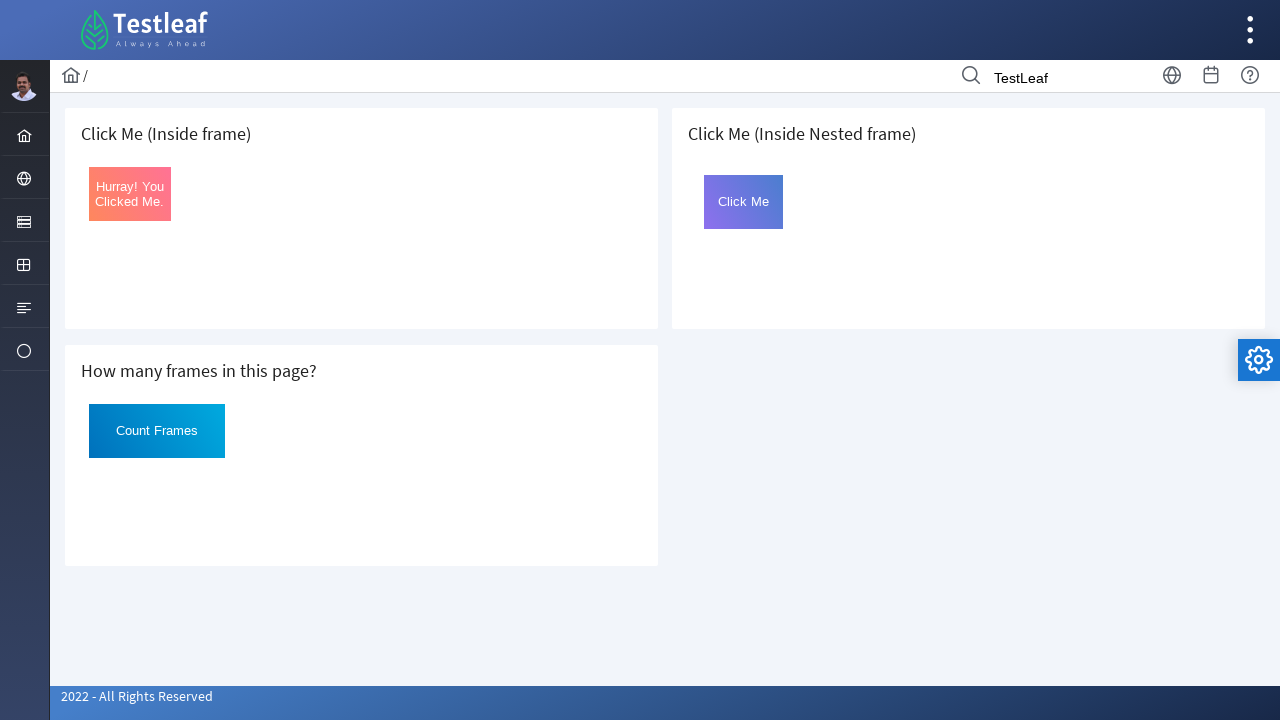

Located inner frame (frame2) within the outer frame
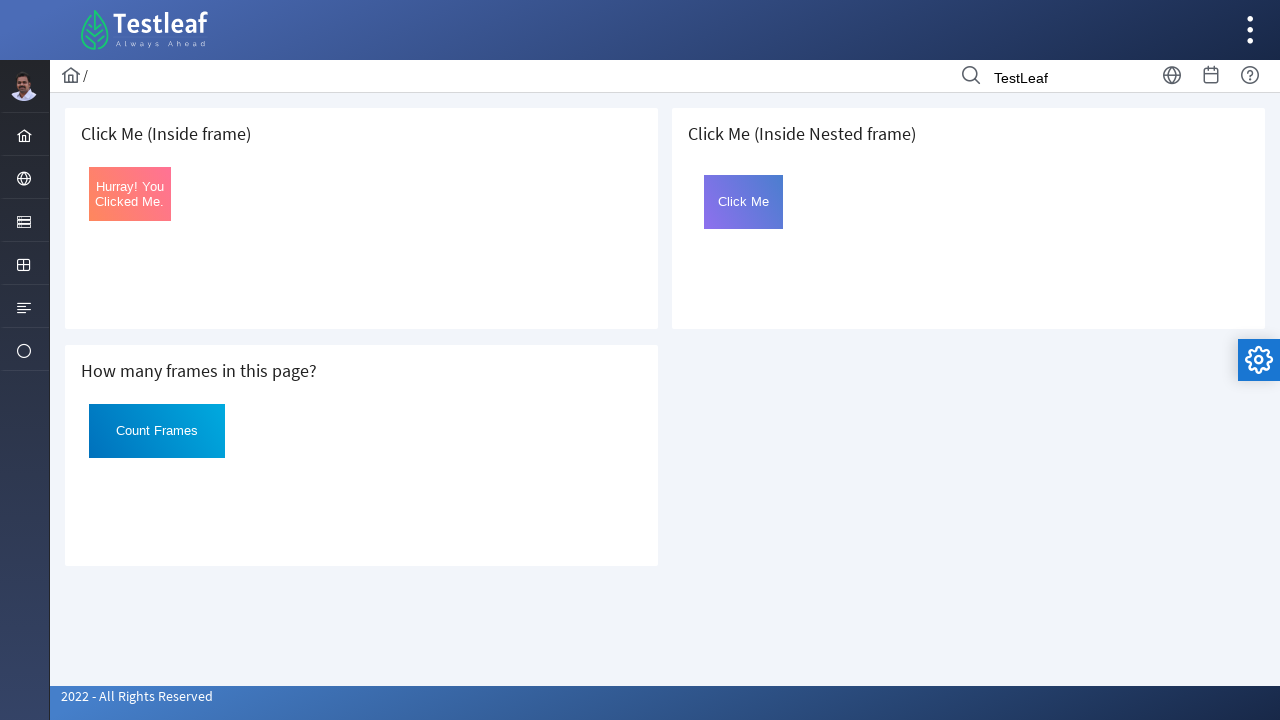

Clicked button with id 'Click' in inner frame (frame2) at (744, 202) on xpath=//iframe[@src='page.xhtml'] >> internal:control=enter-frame >> iframe[name
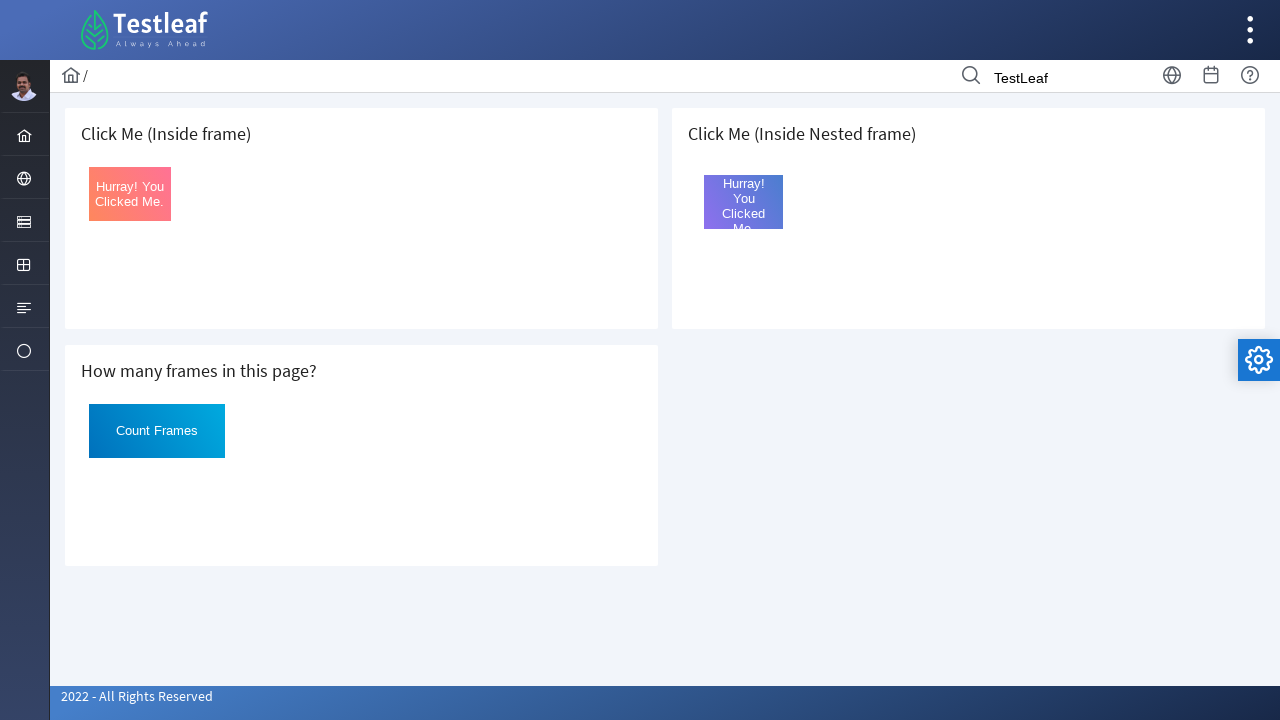

Cleared search field on main page on //input[@placeholder='Search...']
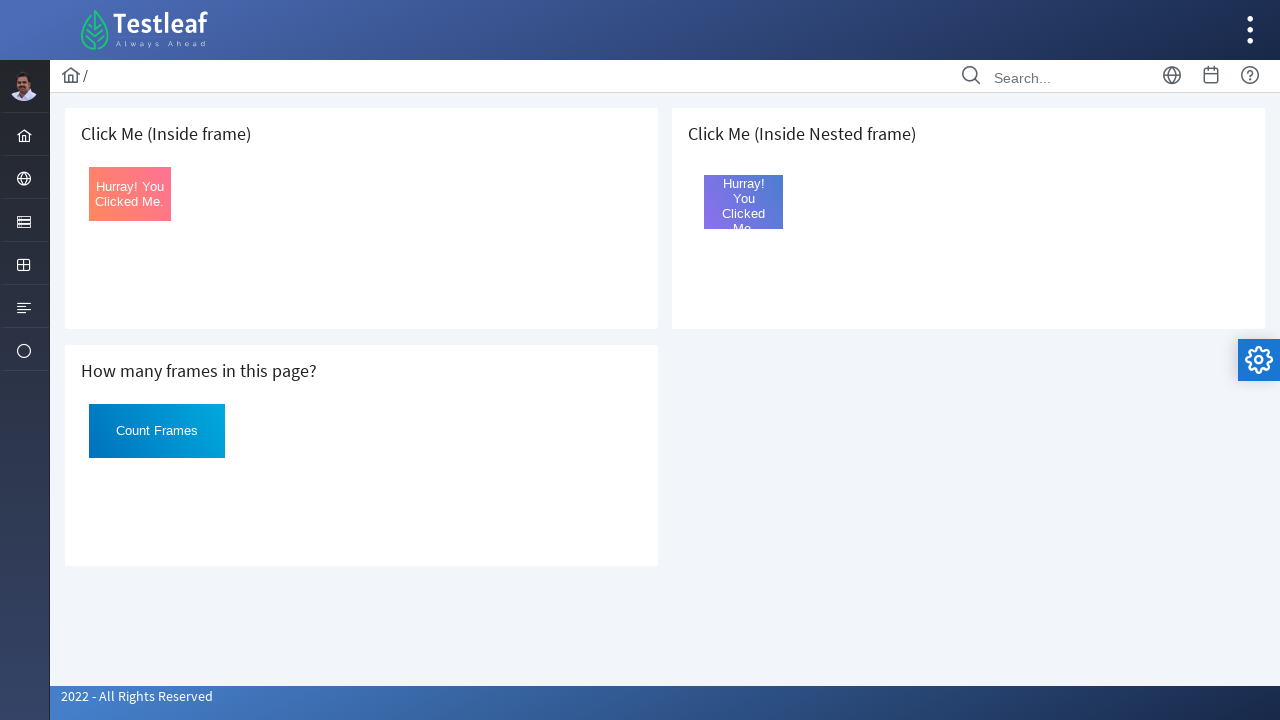

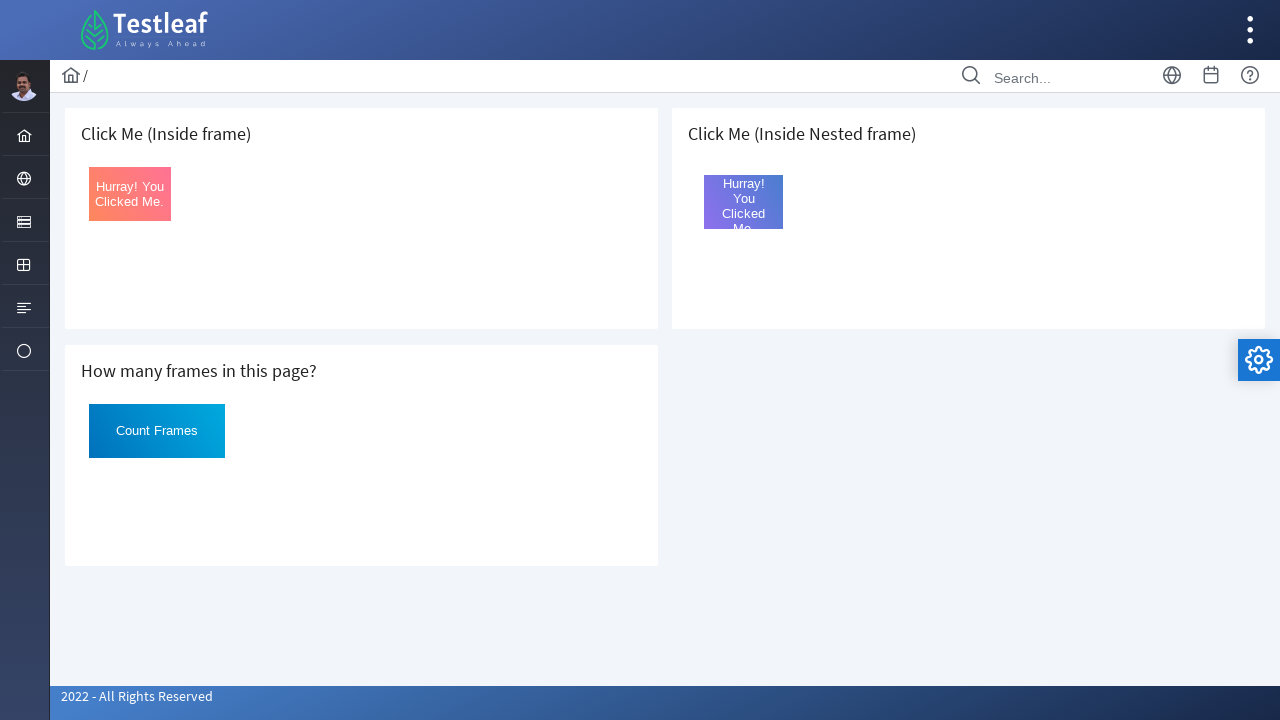